Tests sorting the Email column in ascending order by clicking the column header and verifying alphabetical sorting

Starting URL: http://the-internet.herokuapp.com/tables

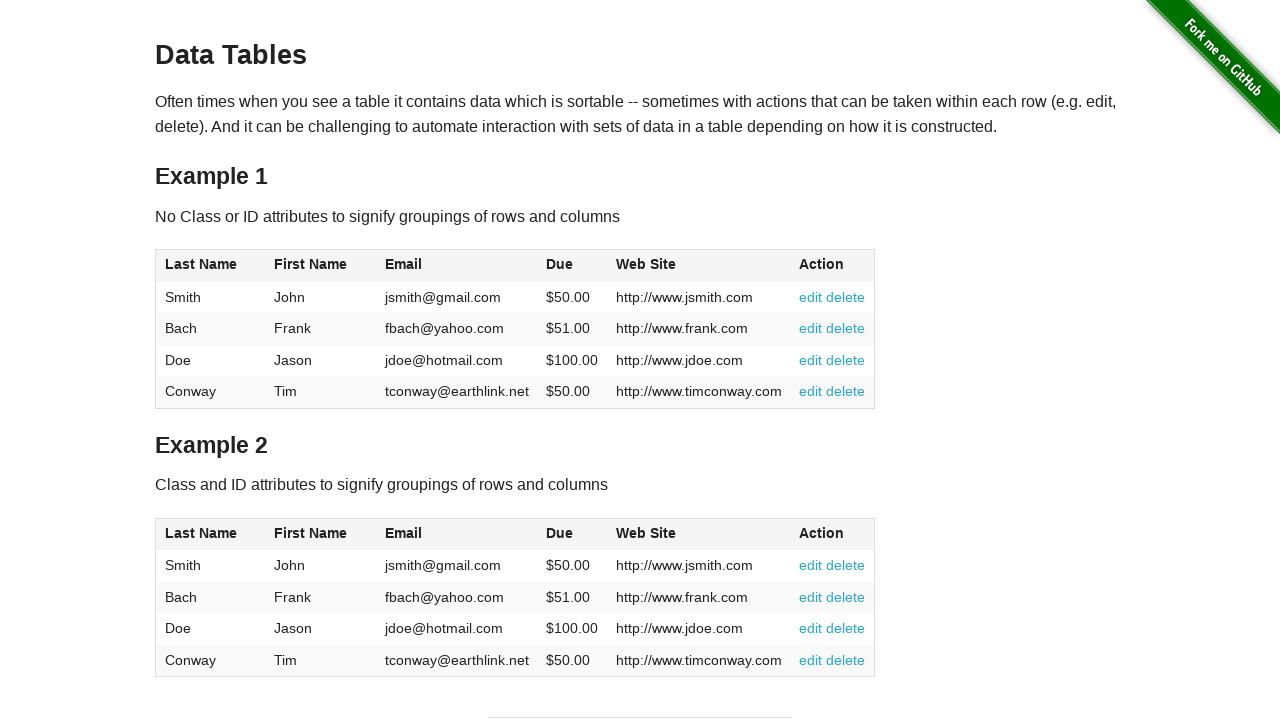

Clicked Email column header to sort ascending at (457, 266) on #table1 thead tr th:nth-of-type(3)
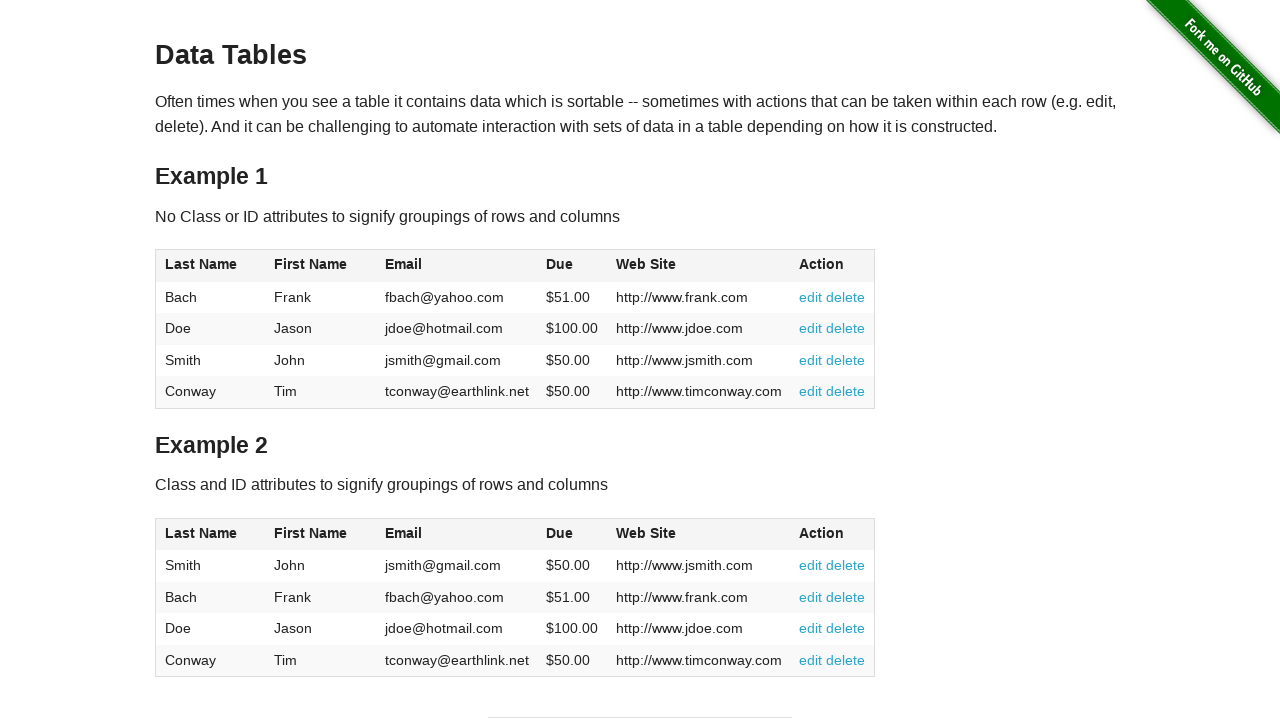

Table sorted by Email column in ascending order
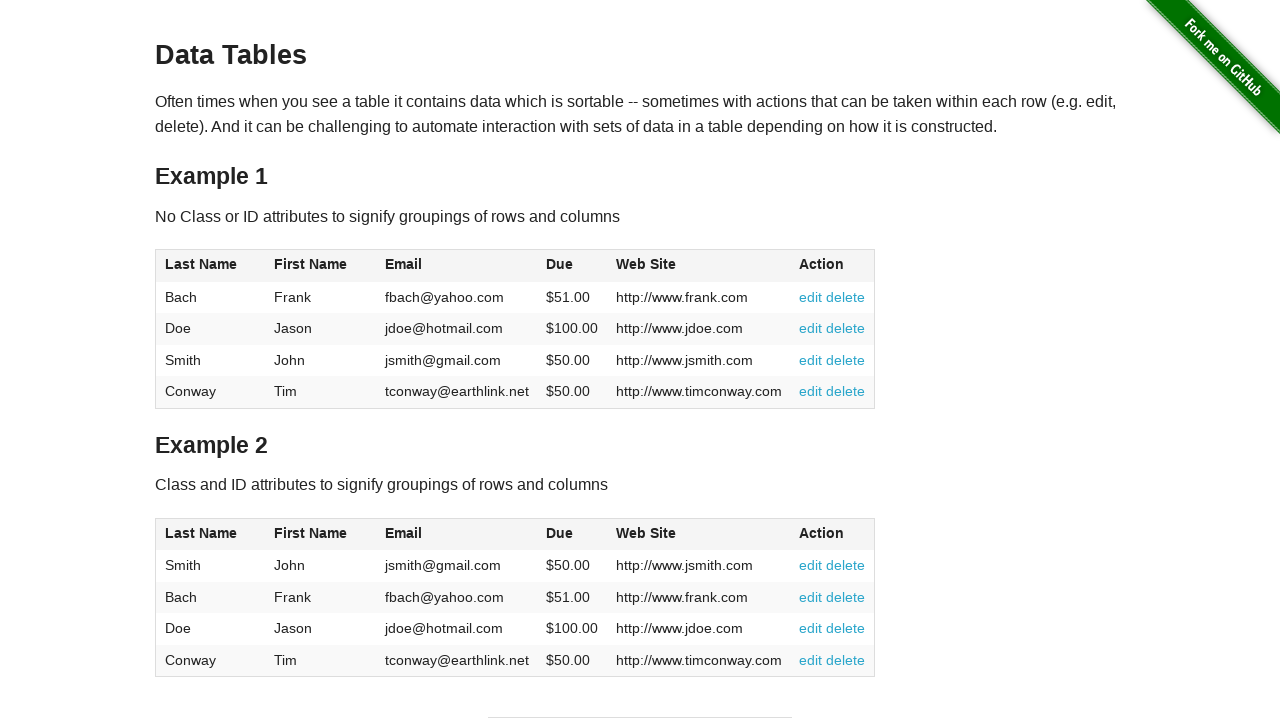

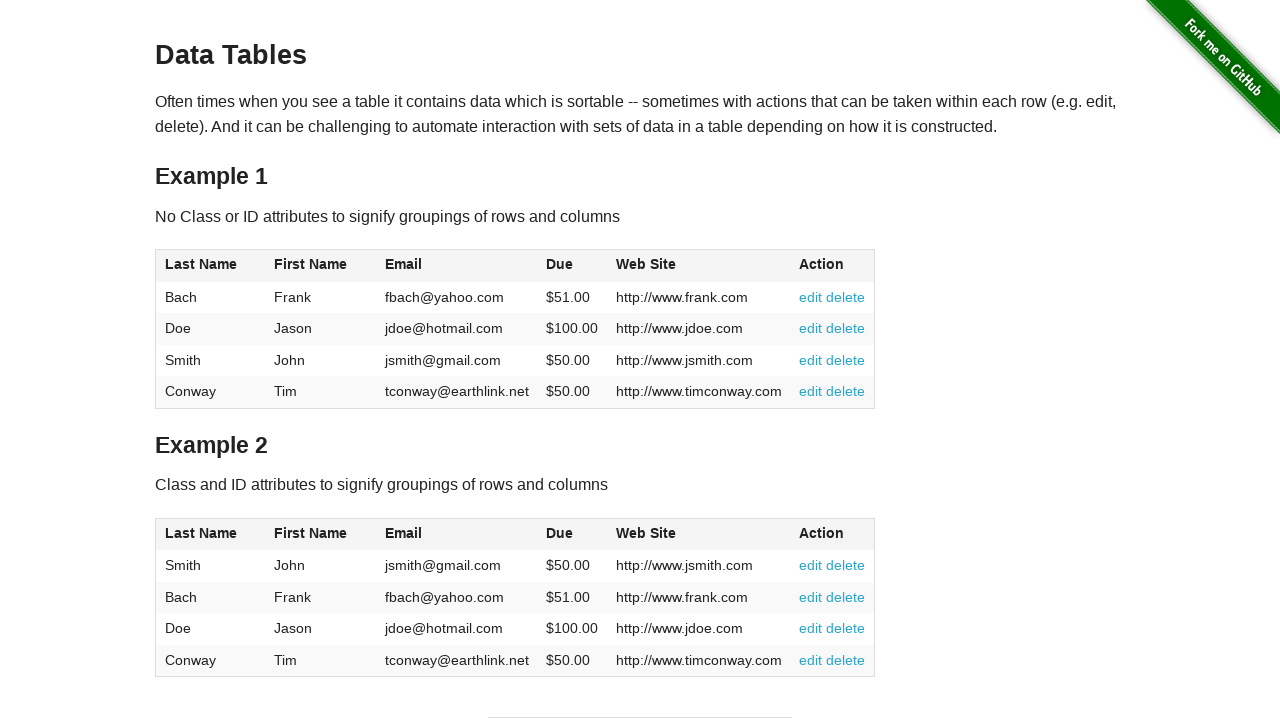